Tests search functionality by entering a search query and iterating through product results, hovering over each product

Starting URL: http://opencart.abstracta.us/

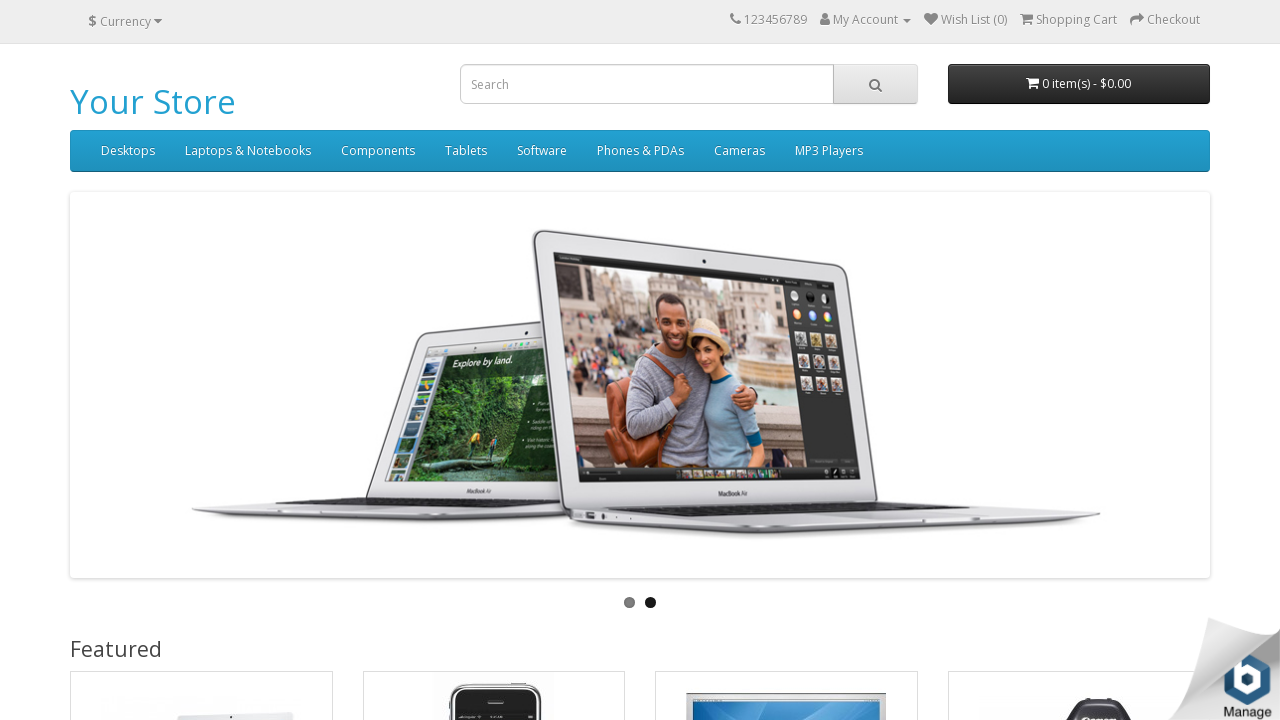

Search input field became visible
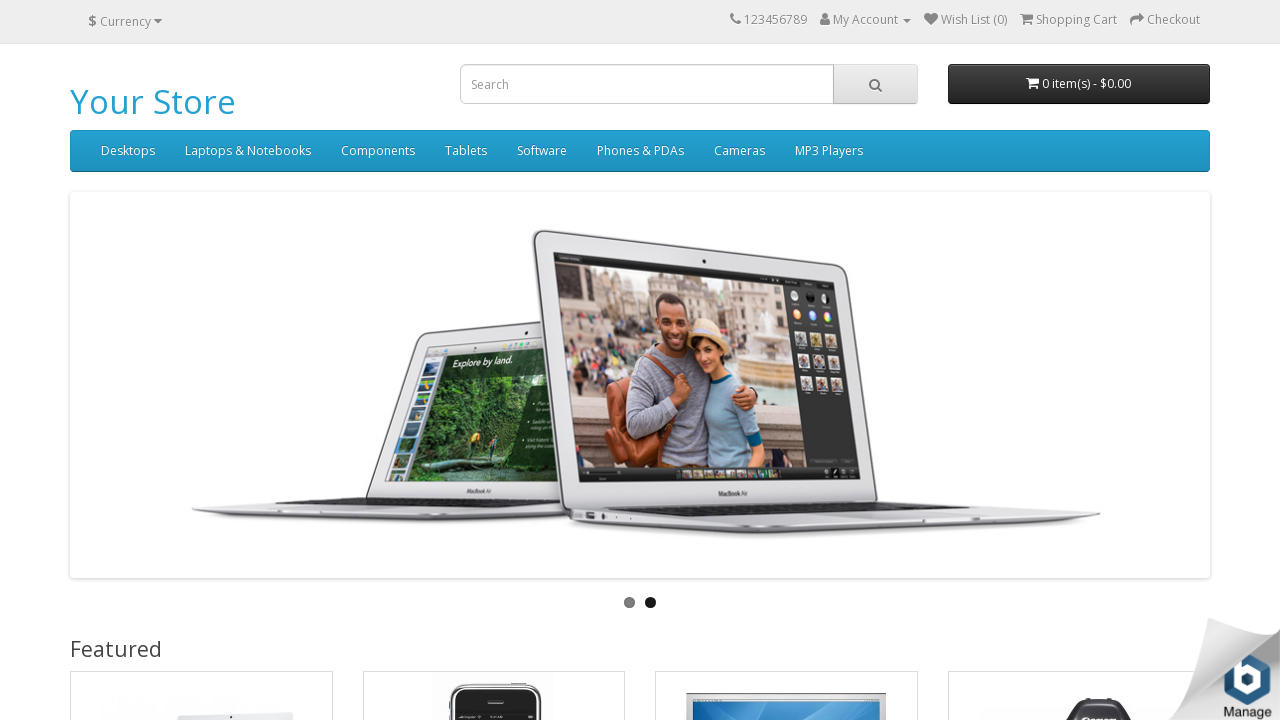

Filled search field with 'a' on input[name='search']
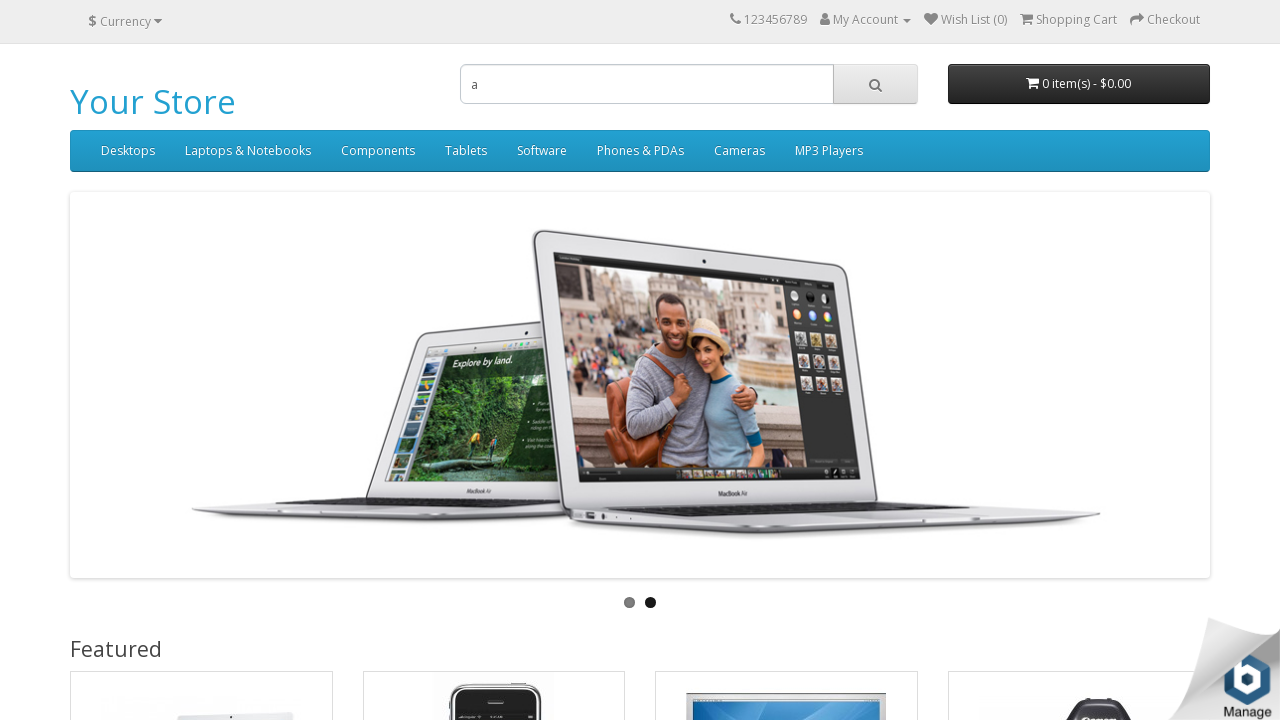

Pressed Enter to submit search query on input[name='search']
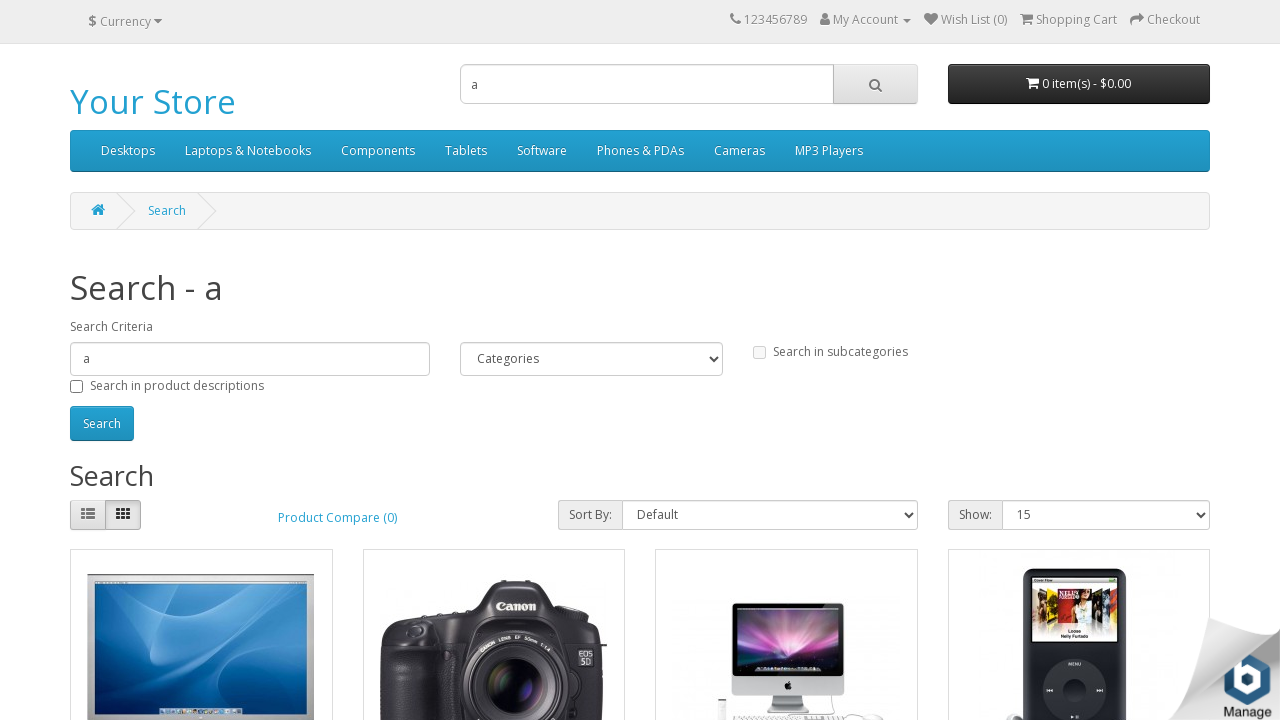

Product results loaded
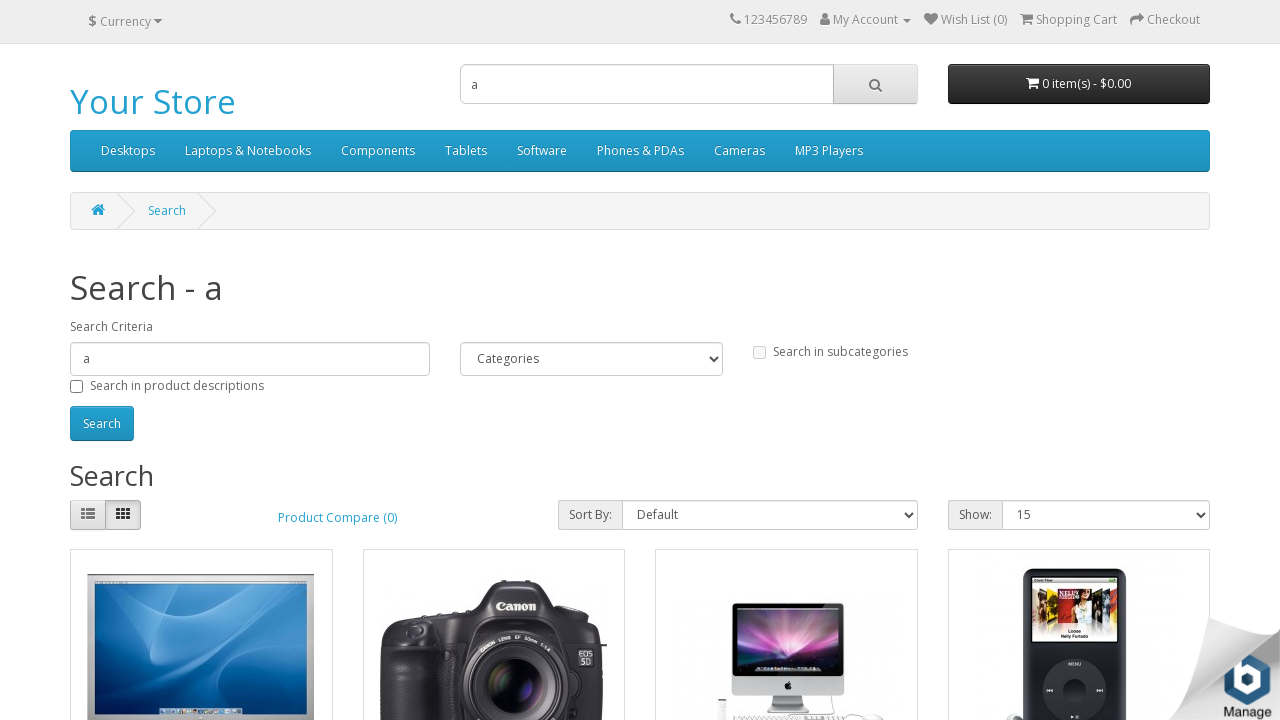

Scrolled product 1 into view
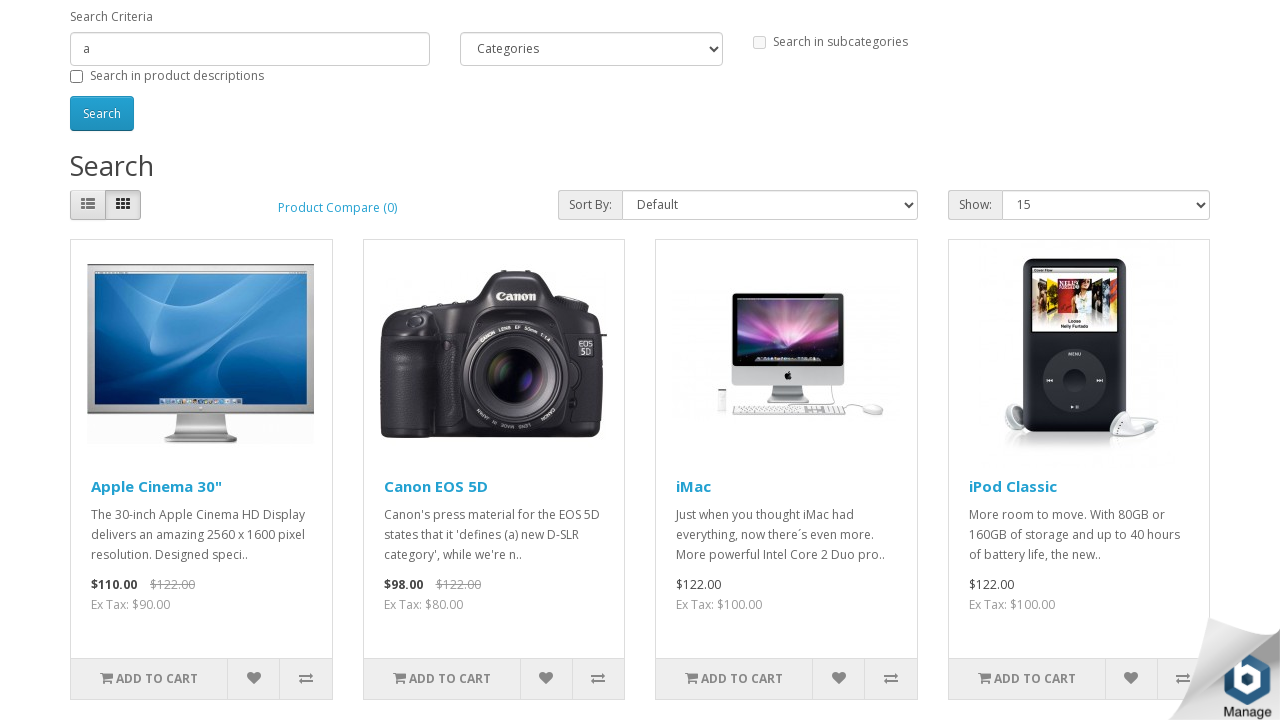

Hovered over product 1 at (201, 480) on div.product-layout >> nth=0
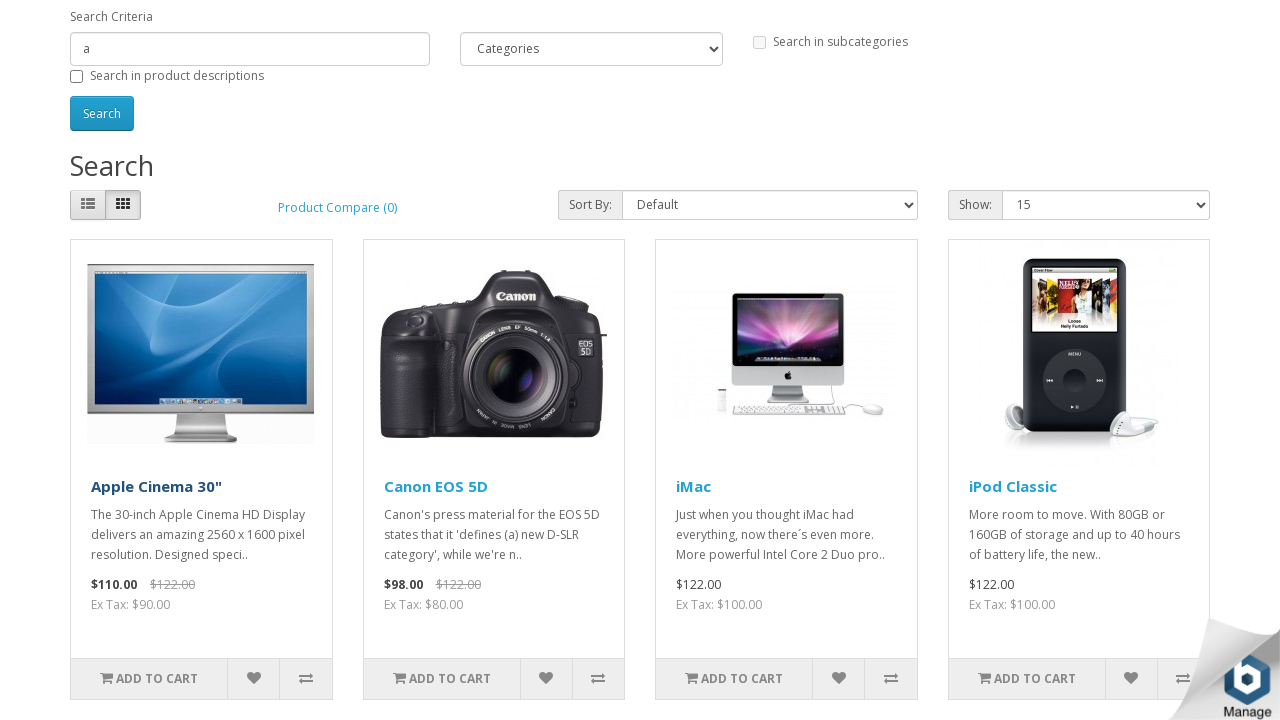

Scrolled product 2 into view
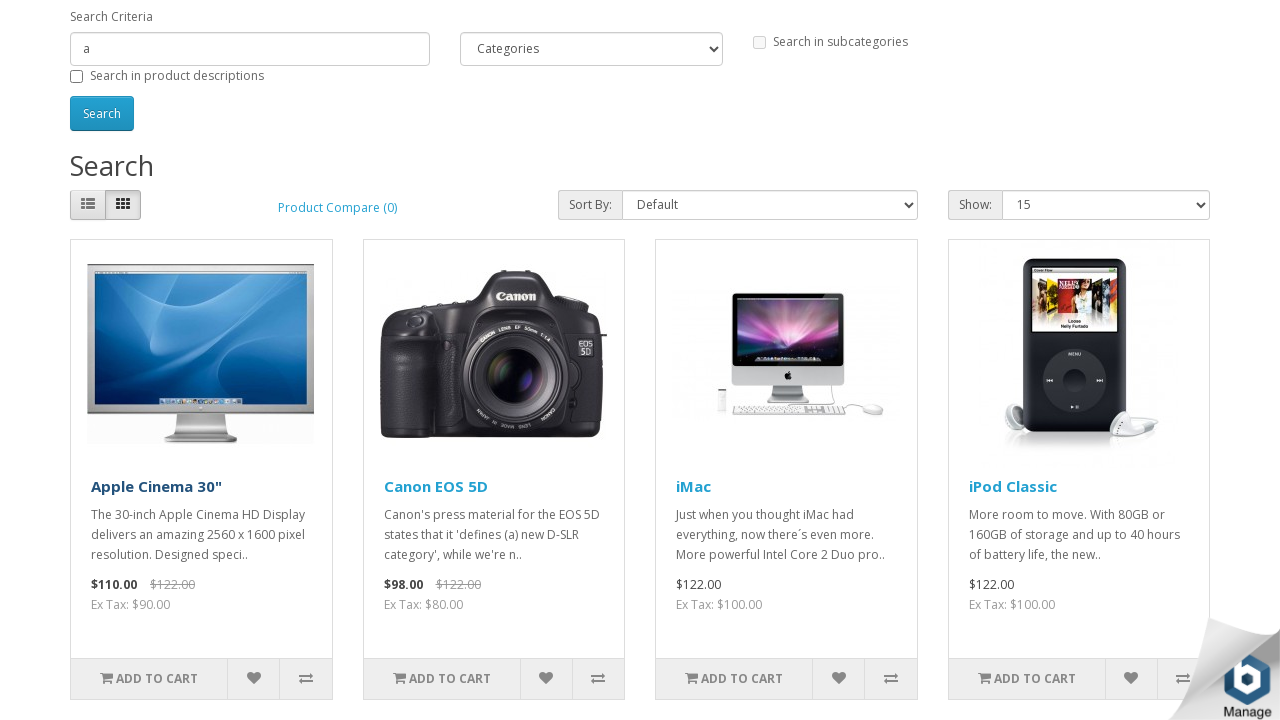

Hovered over product 2 at (494, 480) on div.product-layout >> nth=1
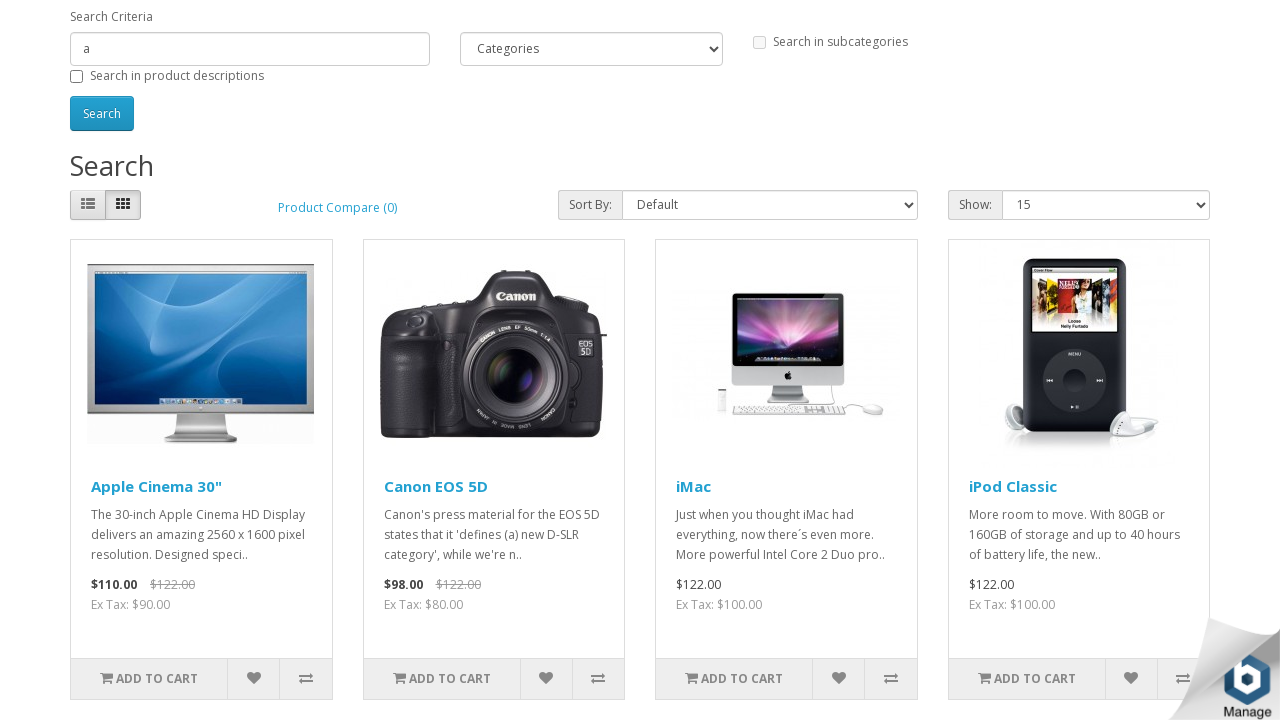

Scrolled product 3 into view
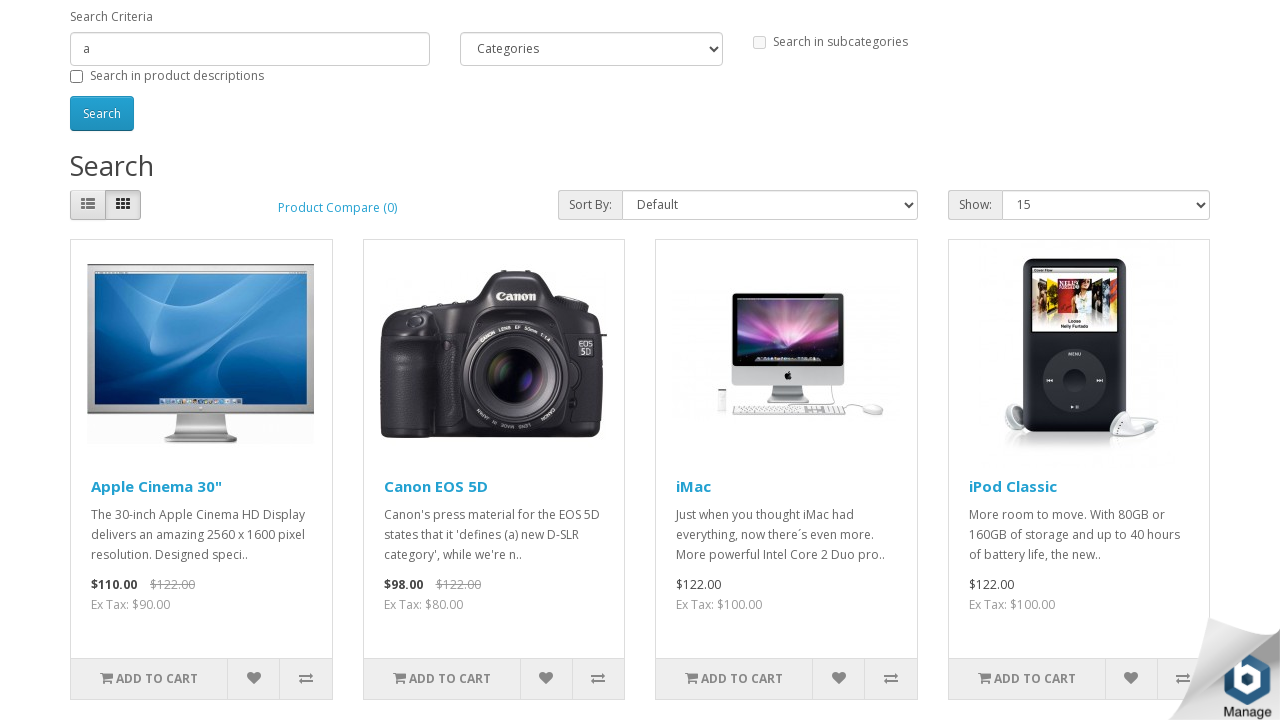

Hovered over product 3 at (786, 480) on div.product-layout >> nth=2
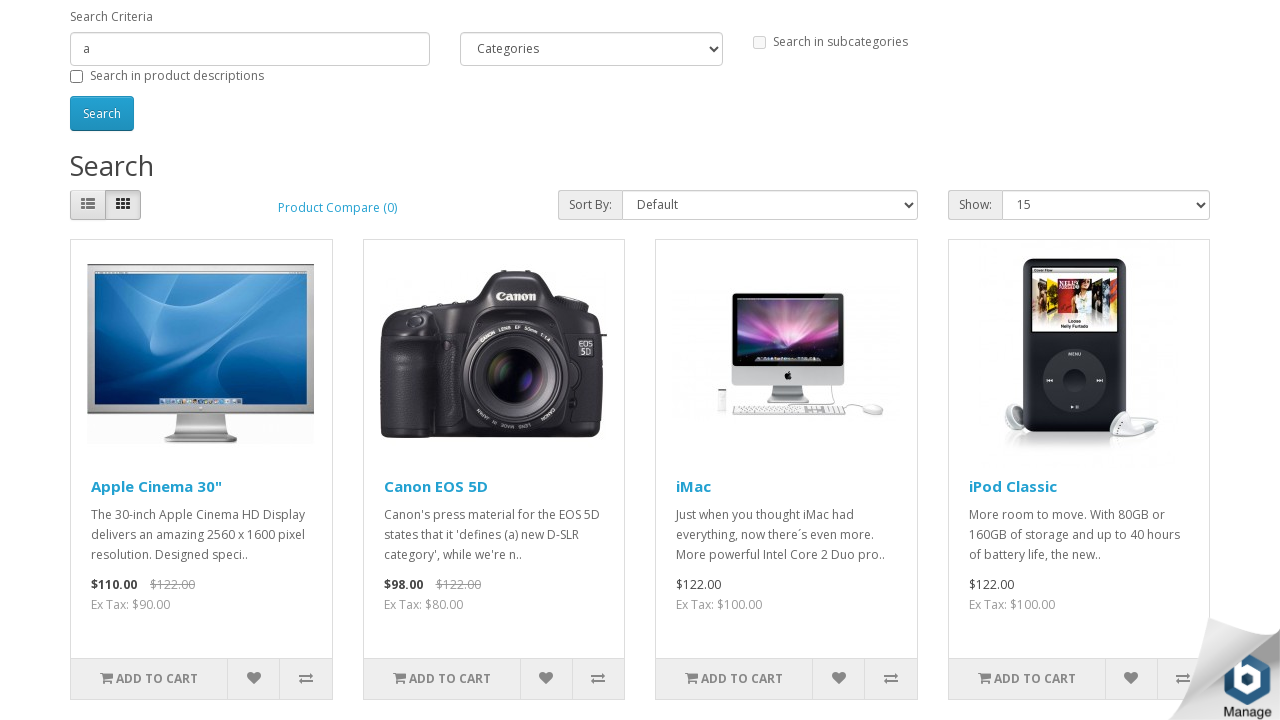

Scrolled product 4 into view
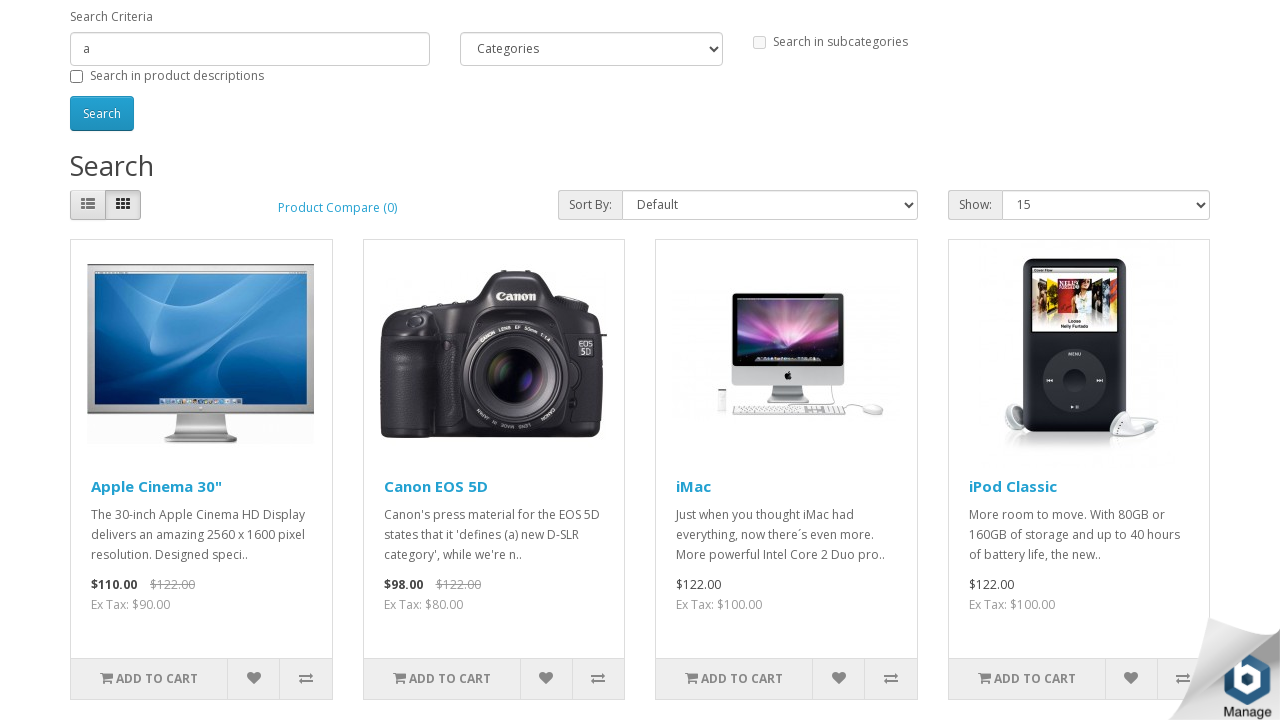

Hovered over product 4 at (1079, 480) on div.product-layout >> nth=3
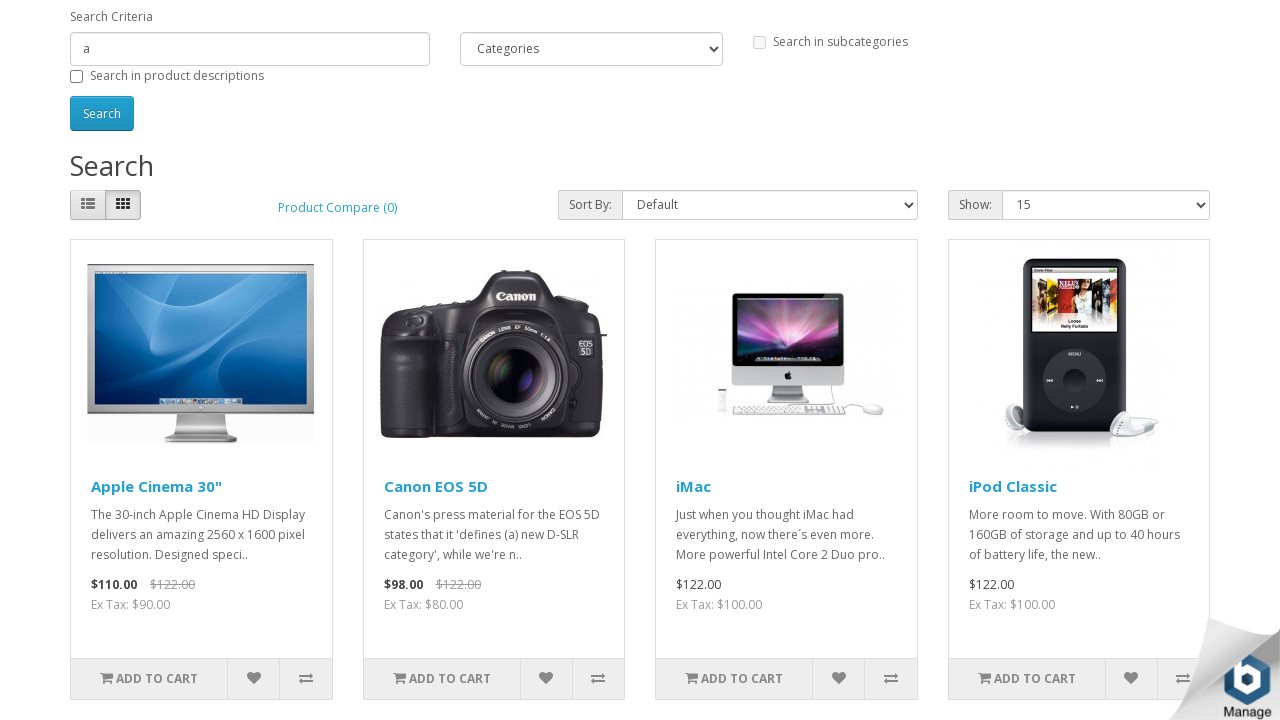

Scrolled product 5 into view
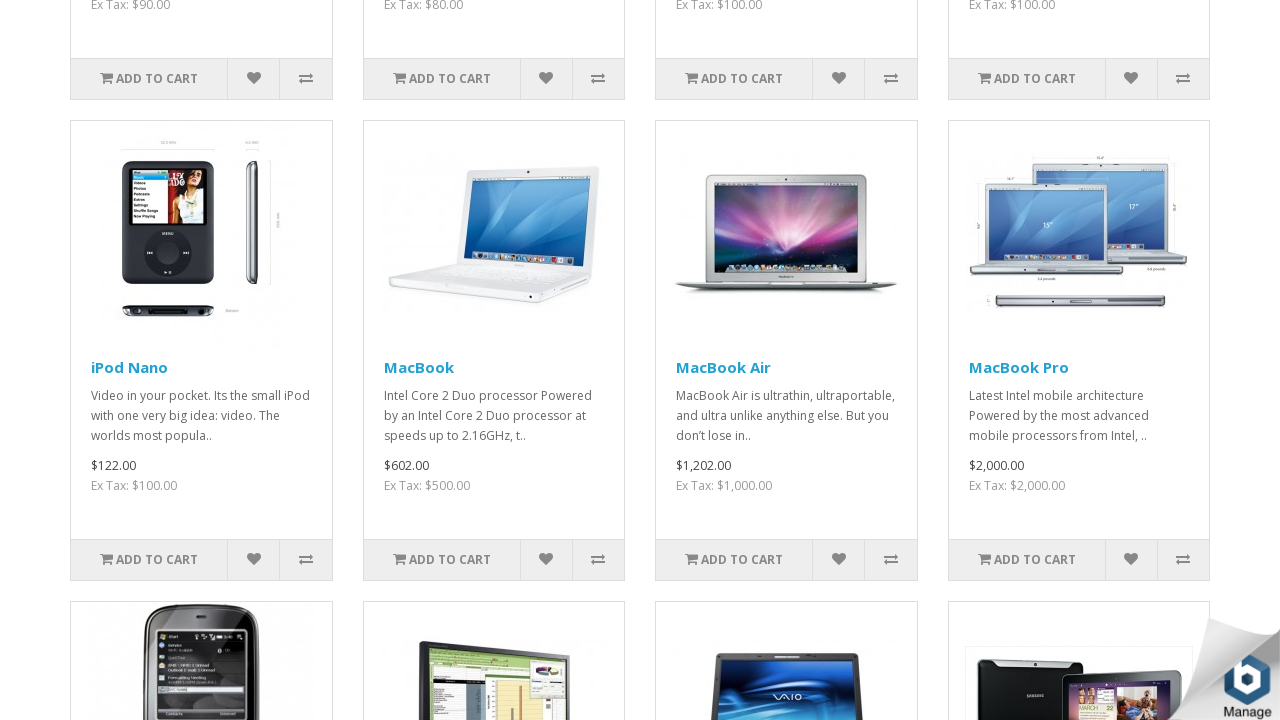

Hovered over product 5 at (201, 361) on div.product-layout >> nth=4
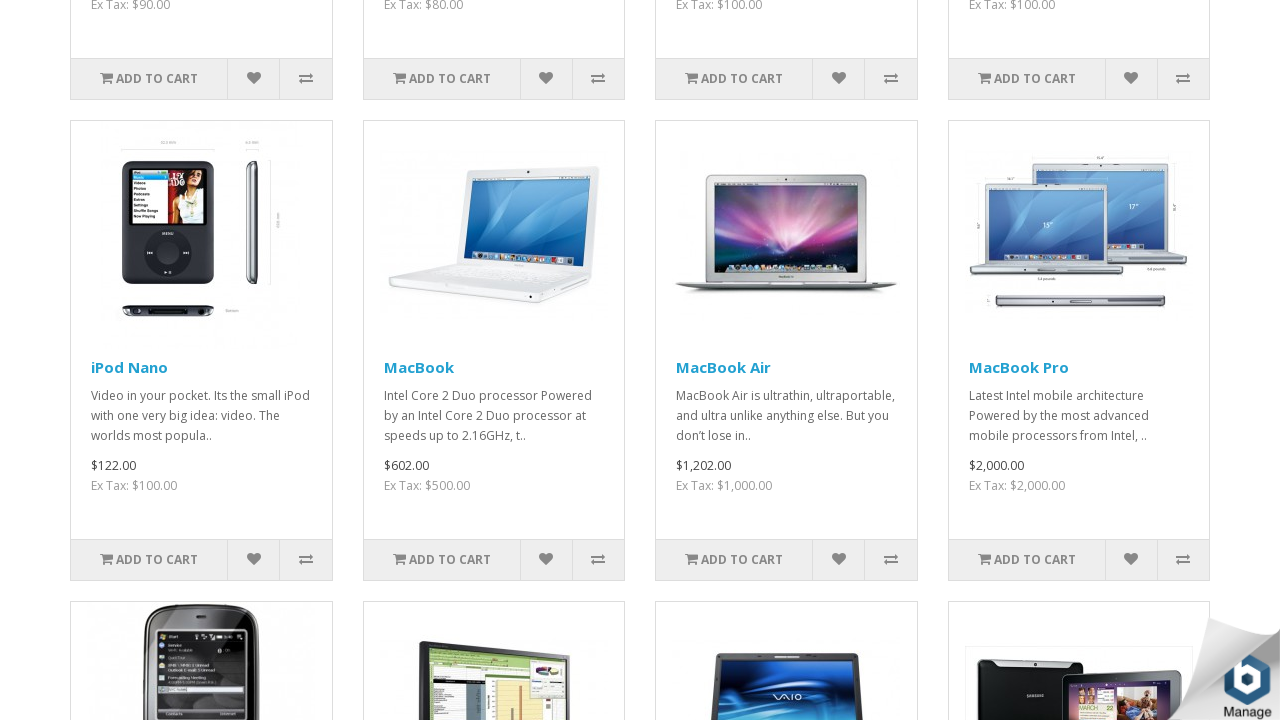

Scrolled product 6 into view
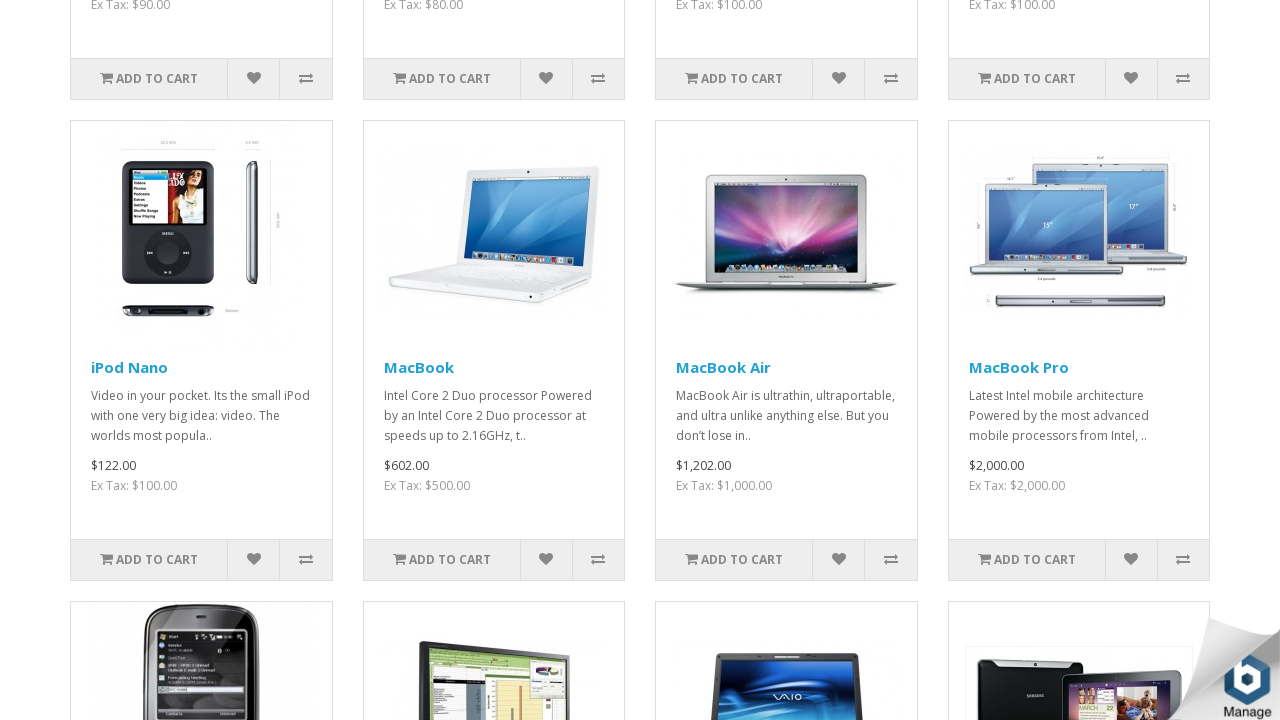

Hovered over product 6 at (494, 361) on div.product-layout >> nth=5
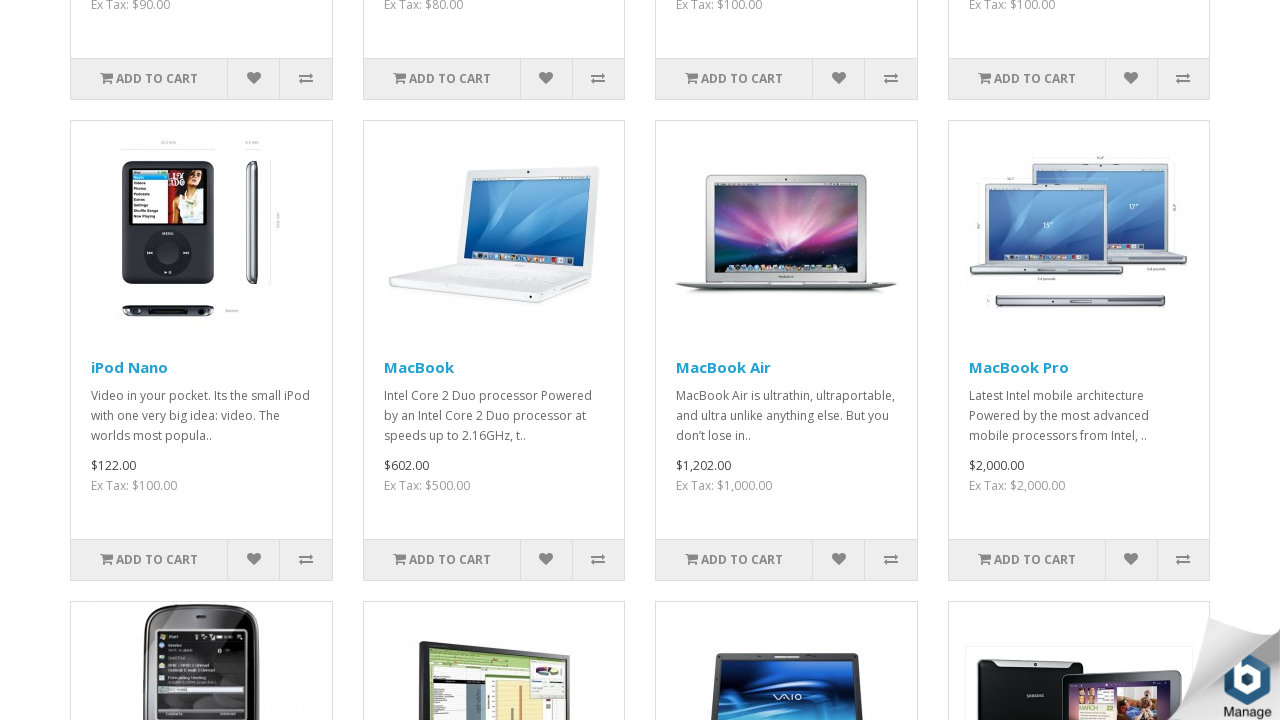

Scrolled product 7 into view
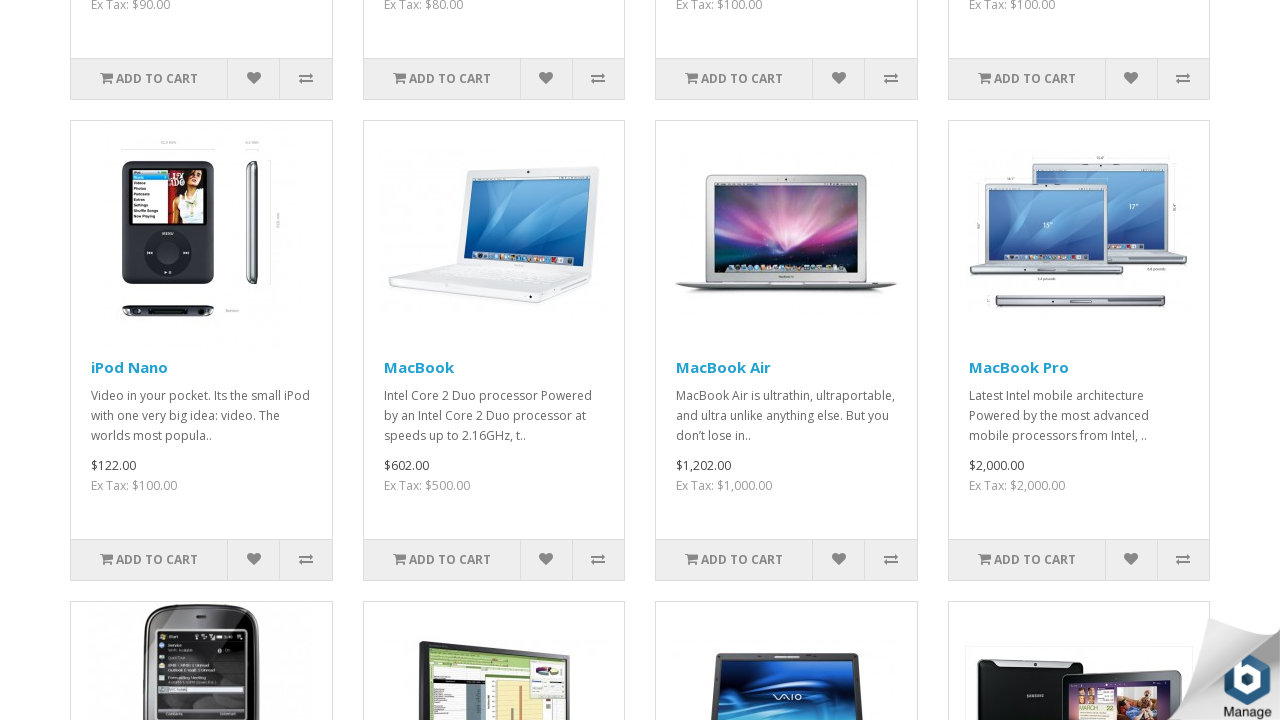

Hovered over product 7 at (786, 361) on div.product-layout >> nth=6
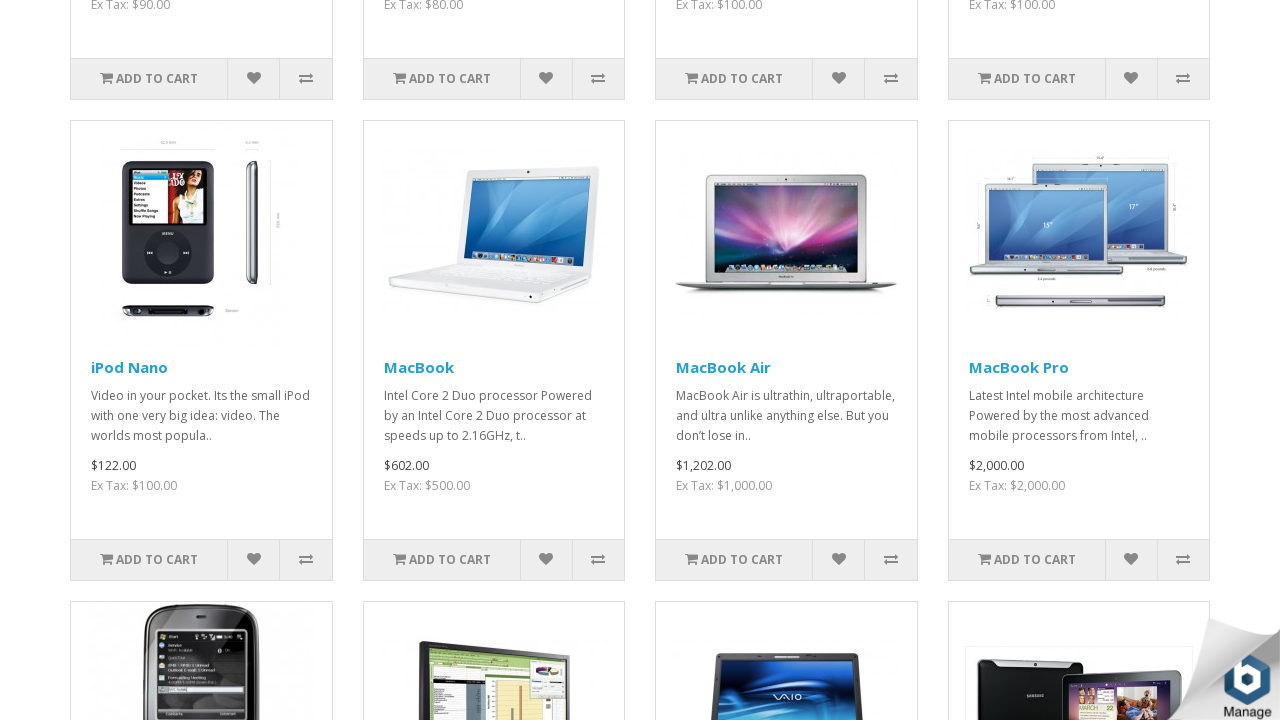

Scrolled product 8 into view
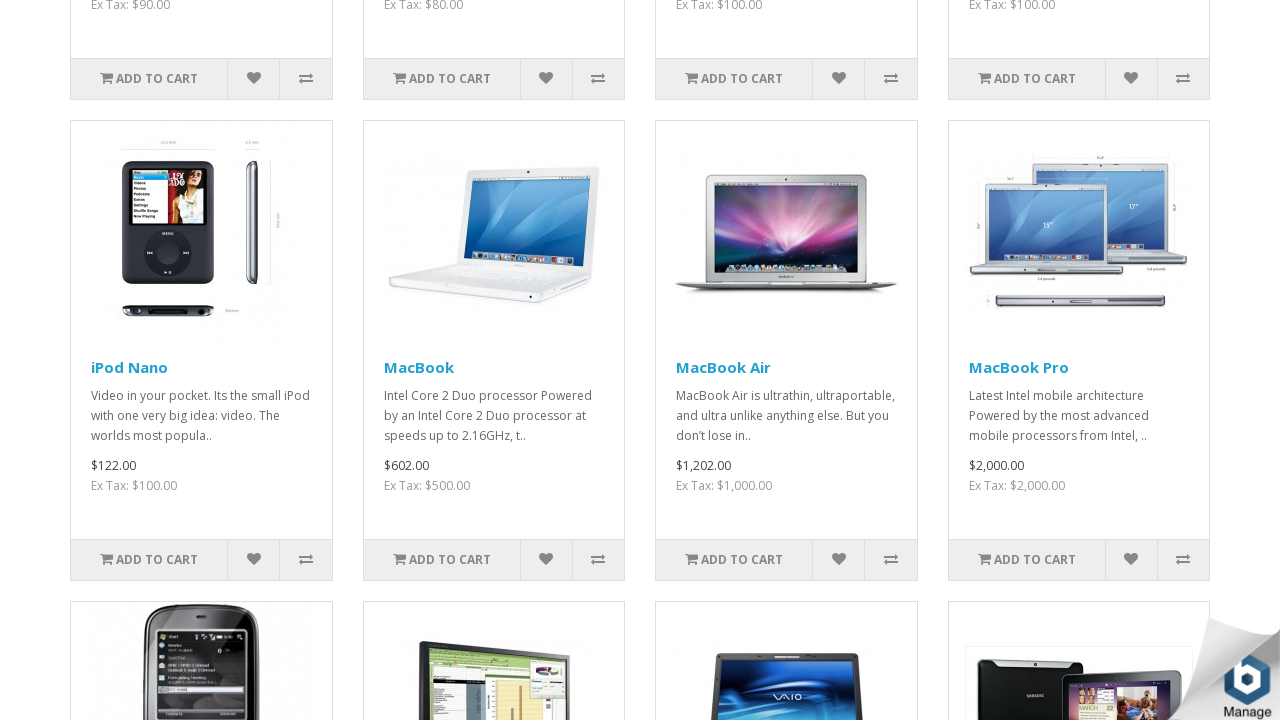

Hovered over product 8 at (1079, 361) on div.product-layout >> nth=7
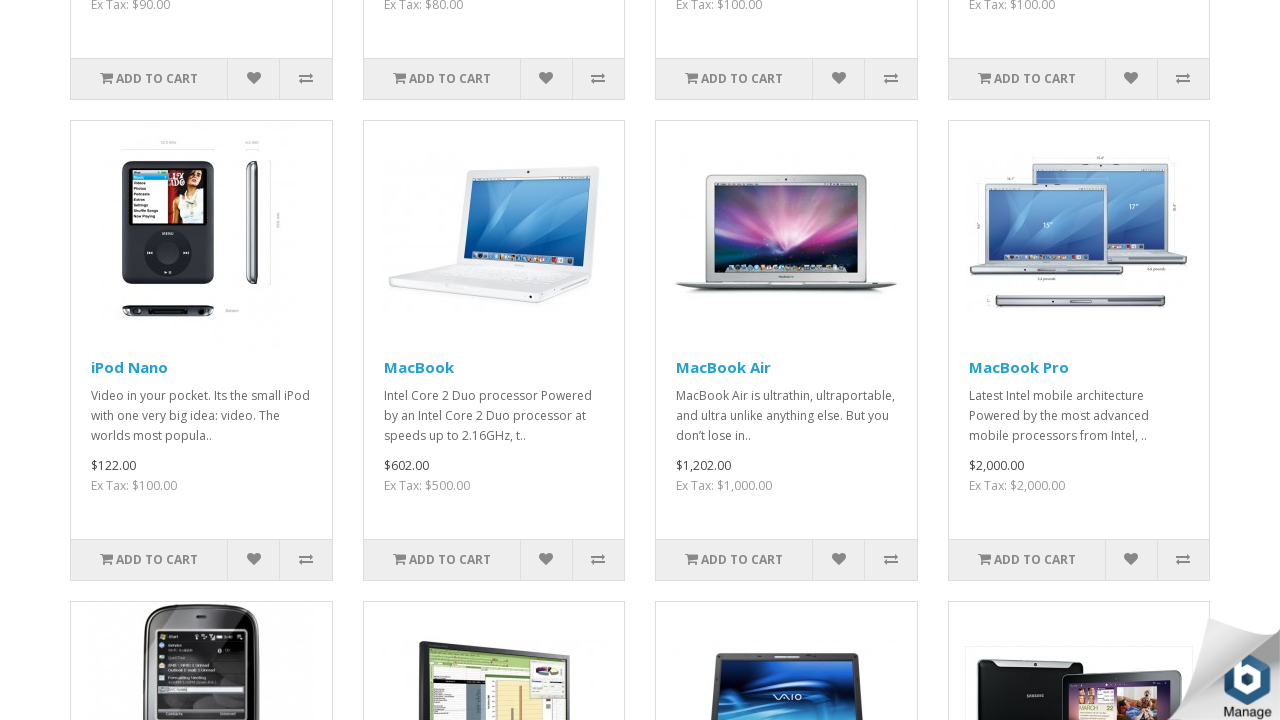

Scrolled product 9 into view
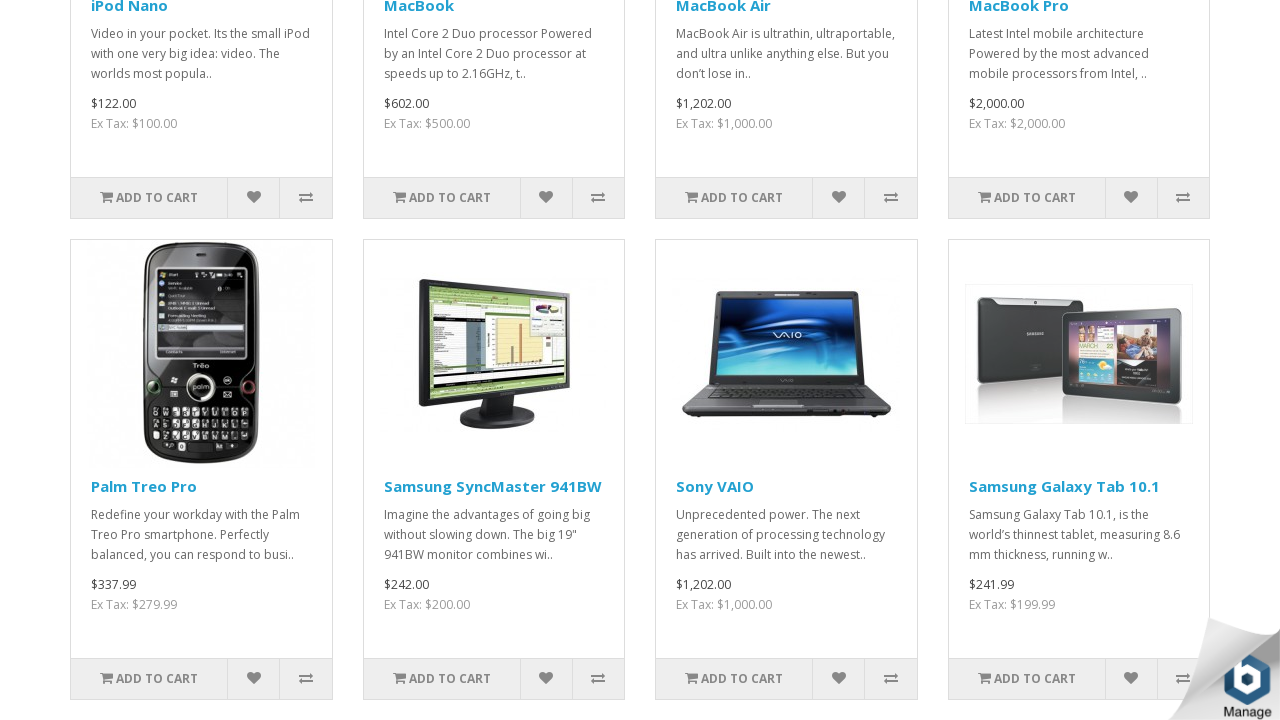

Hovered over product 9 at (201, 480) on div.product-layout >> nth=8
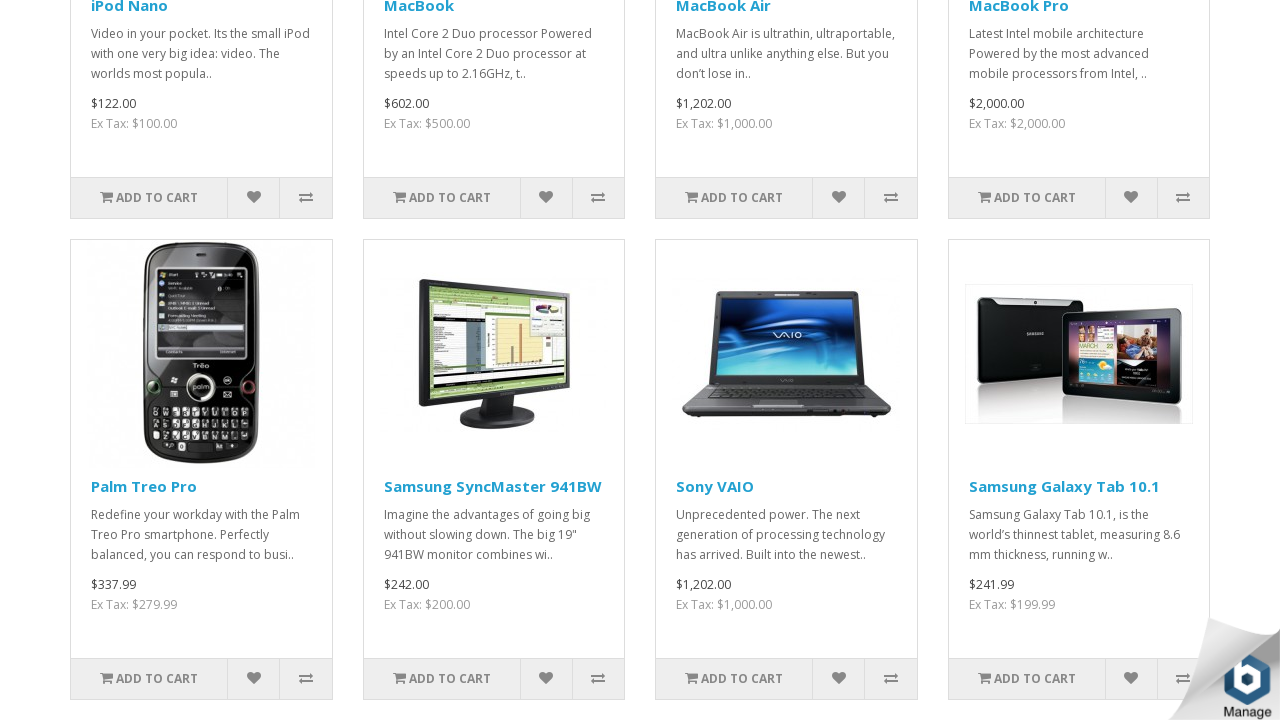

Scrolled product 10 into view
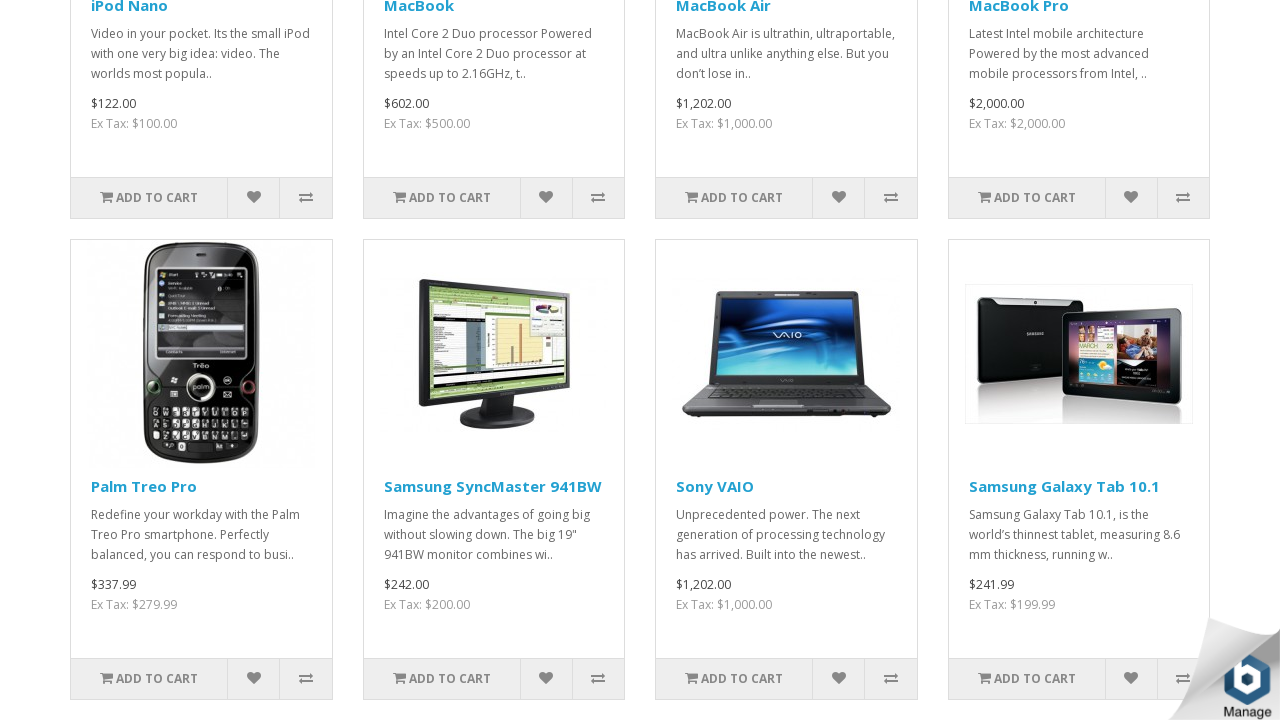

Hovered over product 10 at (494, 480) on div.product-layout >> nth=9
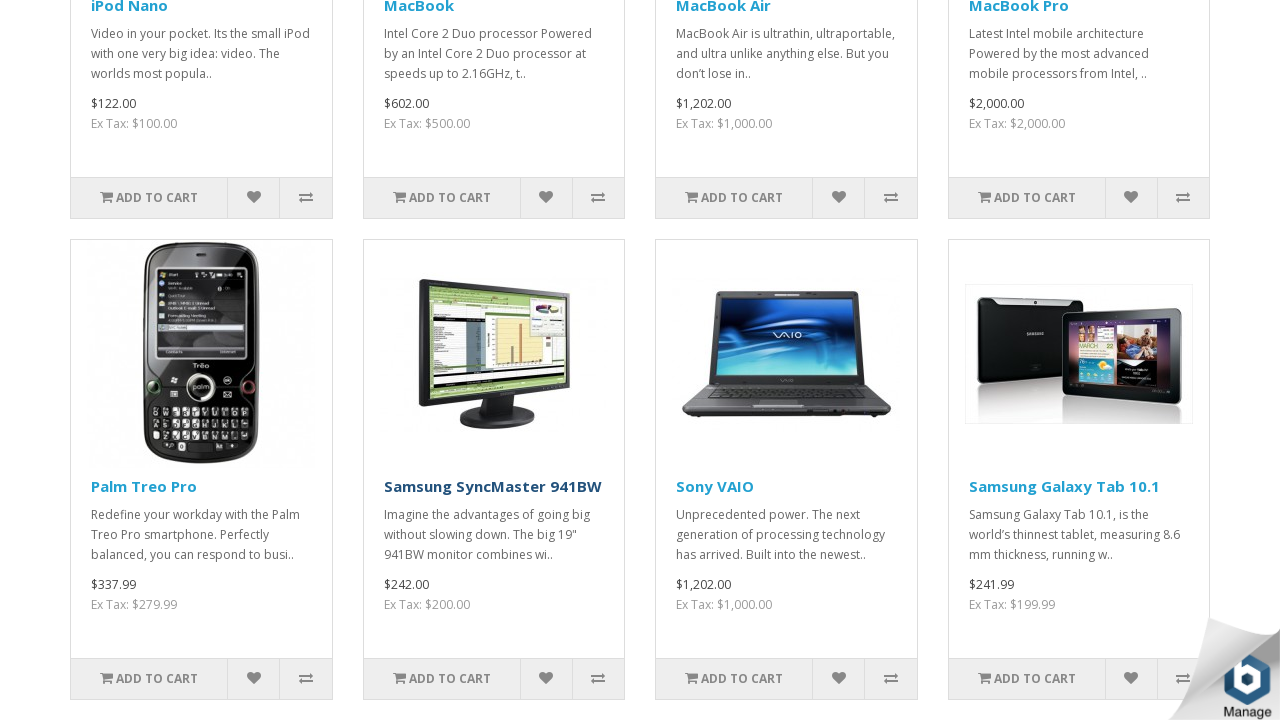

Scrolled product 11 into view
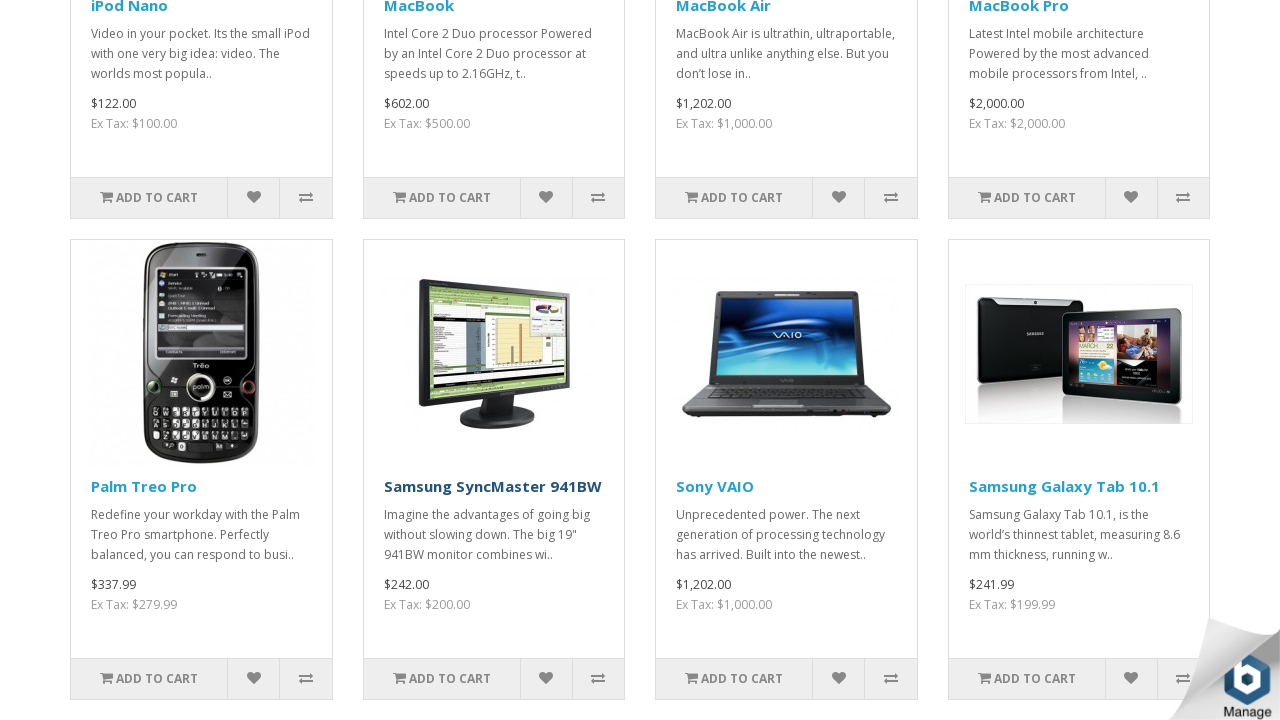

Hovered over product 11 at (786, 480) on div.product-layout >> nth=10
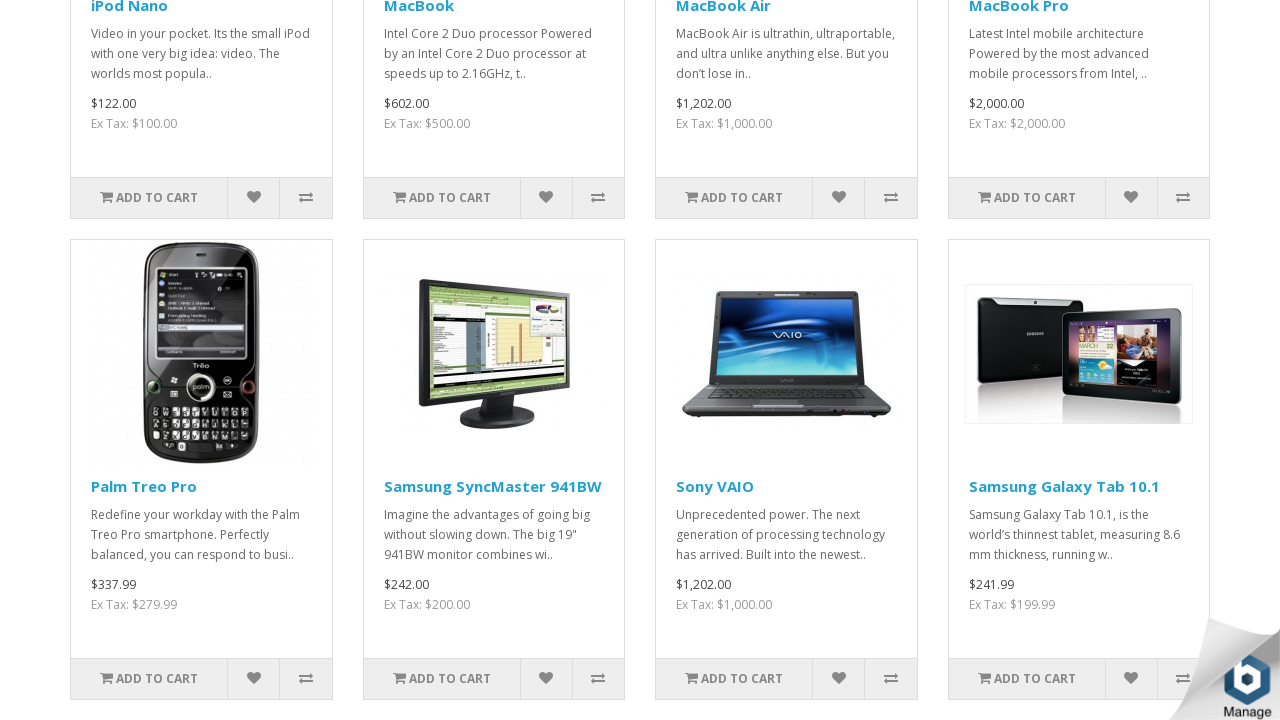

Scrolled product 12 into view
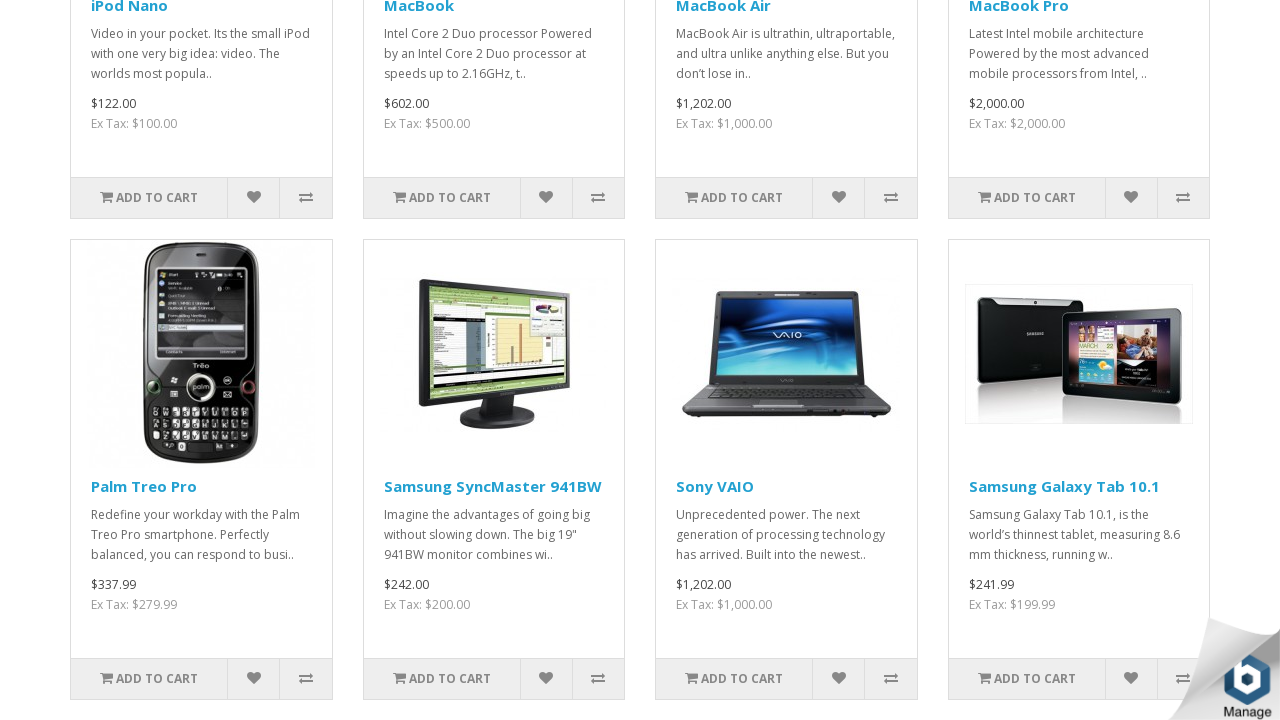

Hovered over product 12 at (1079, 480) on div.product-layout >> nth=11
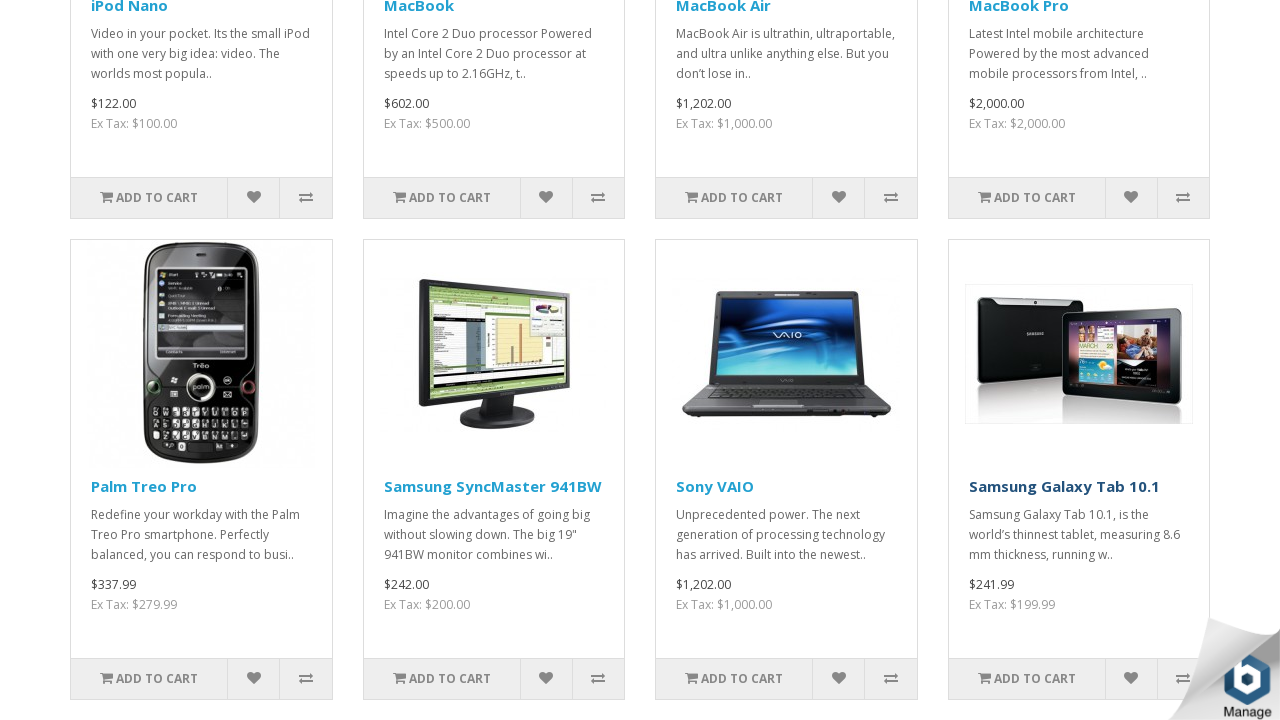

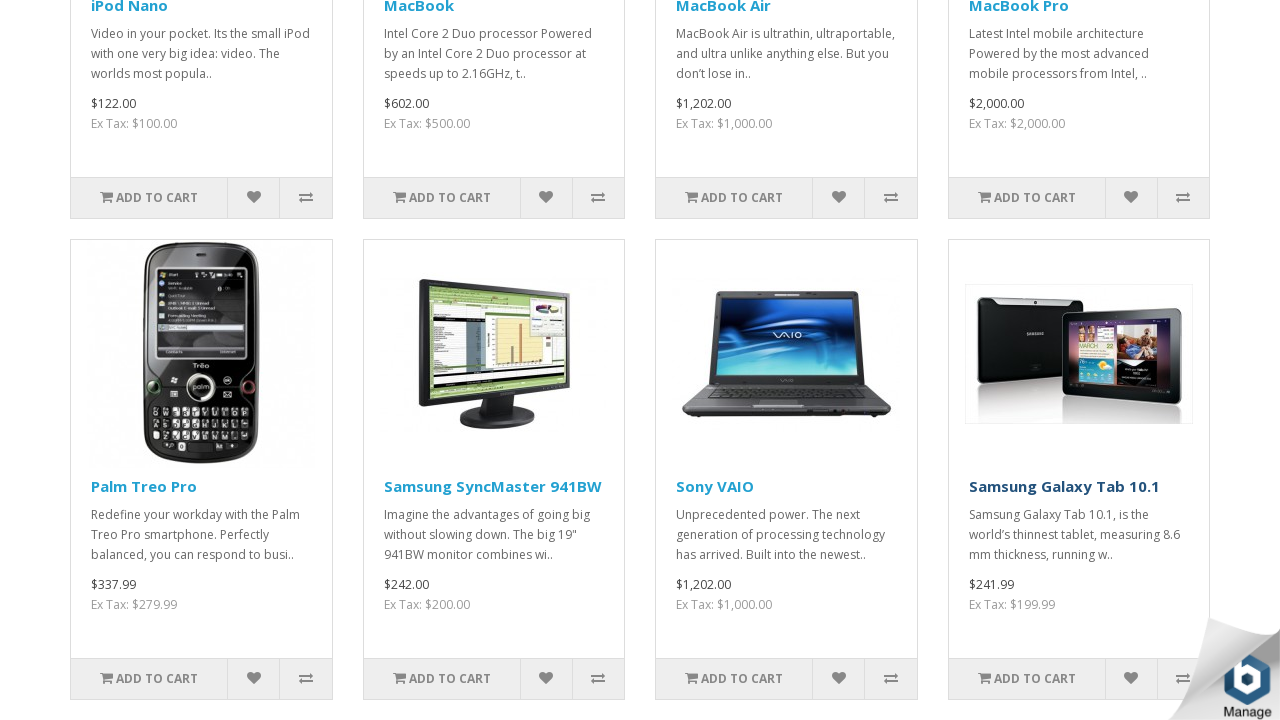